Tests radio button and checkbox functionality by selecting female gender, 2 years of experience, and a profession option on a practice form

Starting URL: https://awesomeqa.com/practice.html

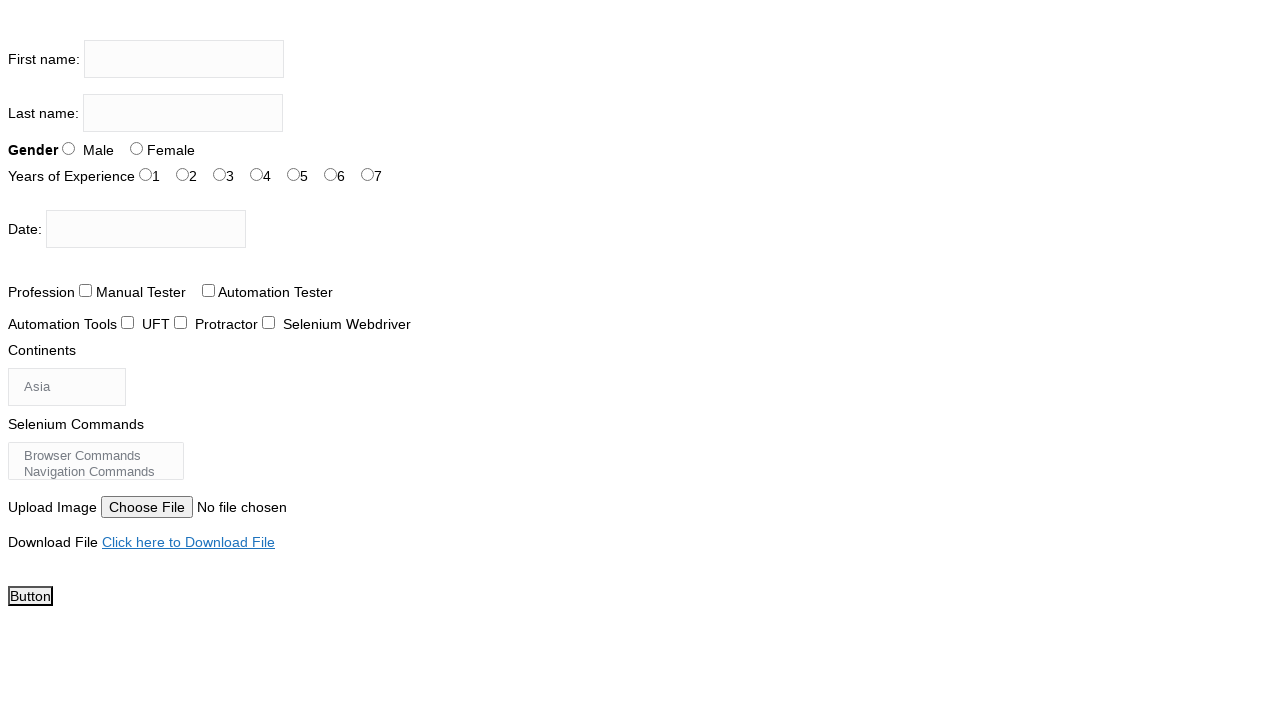

Selected female gender radio button at (136, 148) on input#sex-1
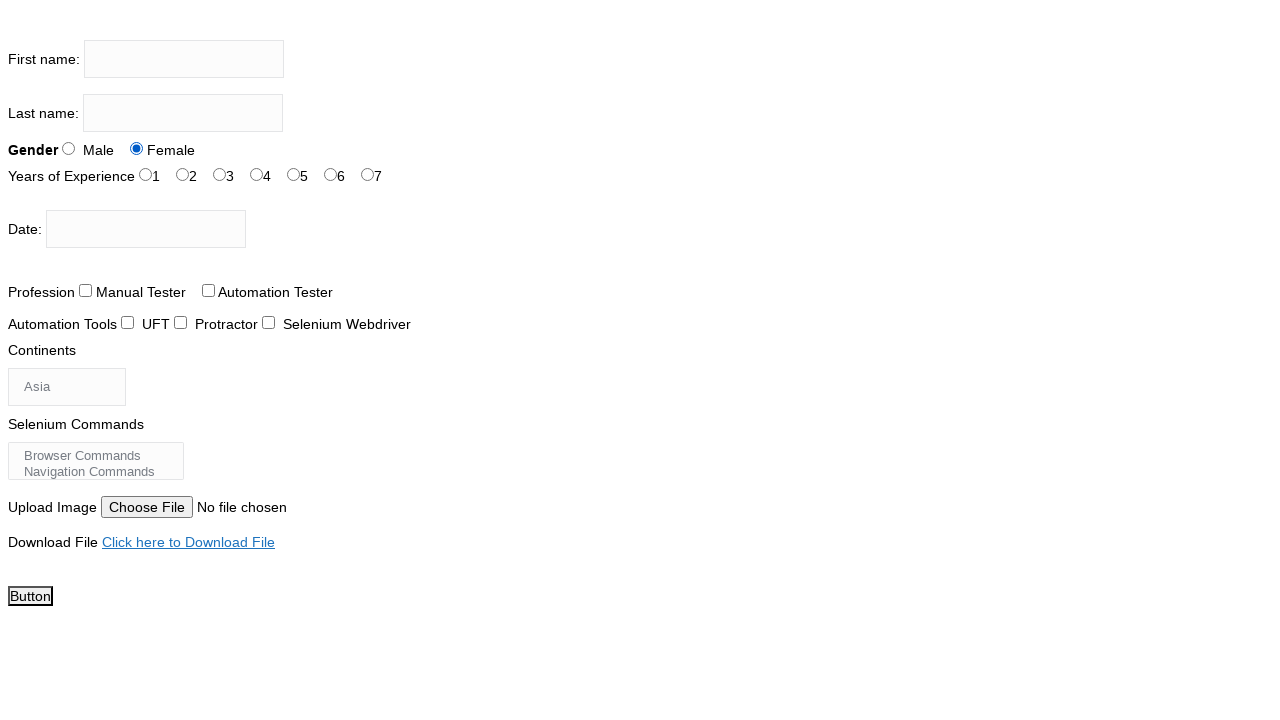

Selected 2 years of experience option at (220, 174) on input#exp-2
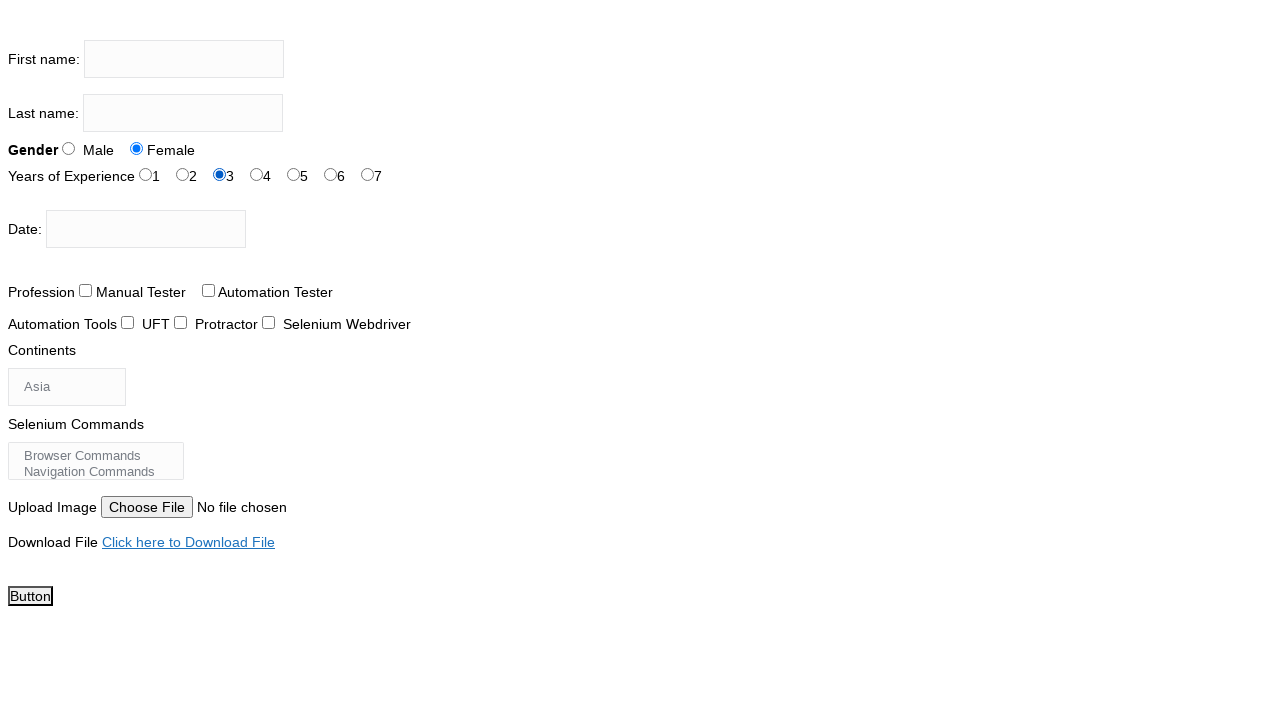

Selected profession checkbox option at (208, 290) on input#profession-1
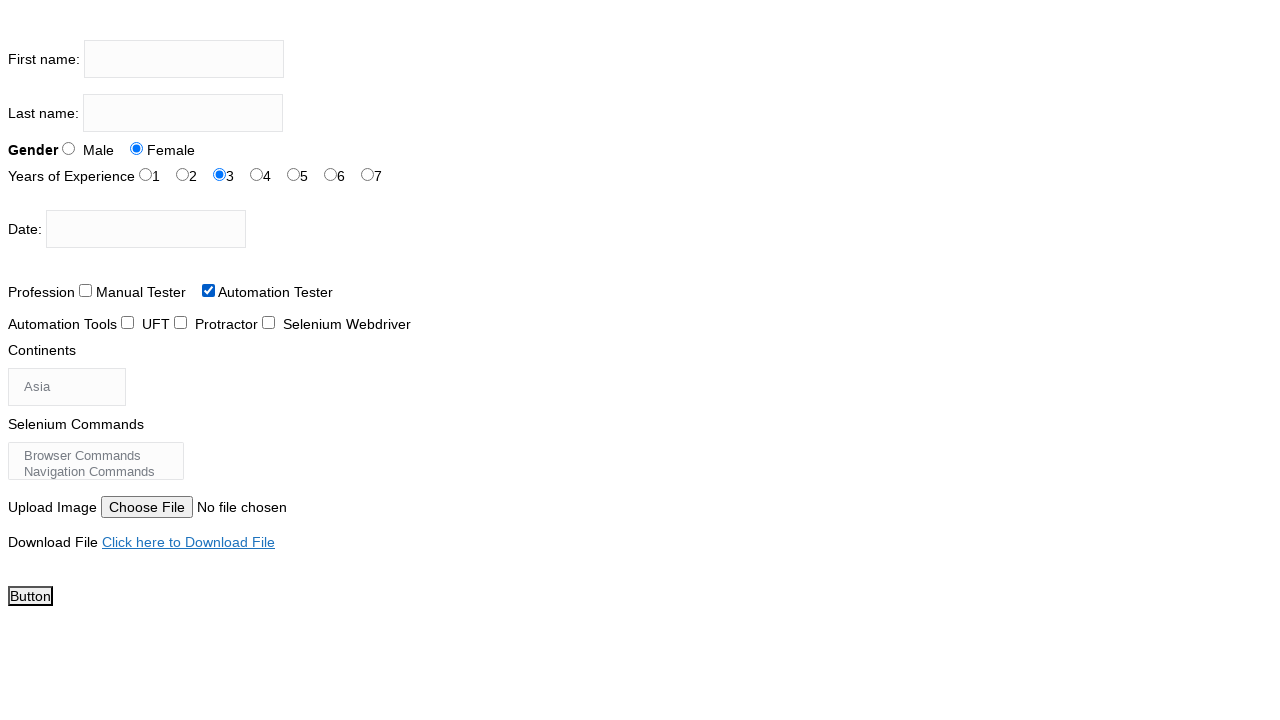

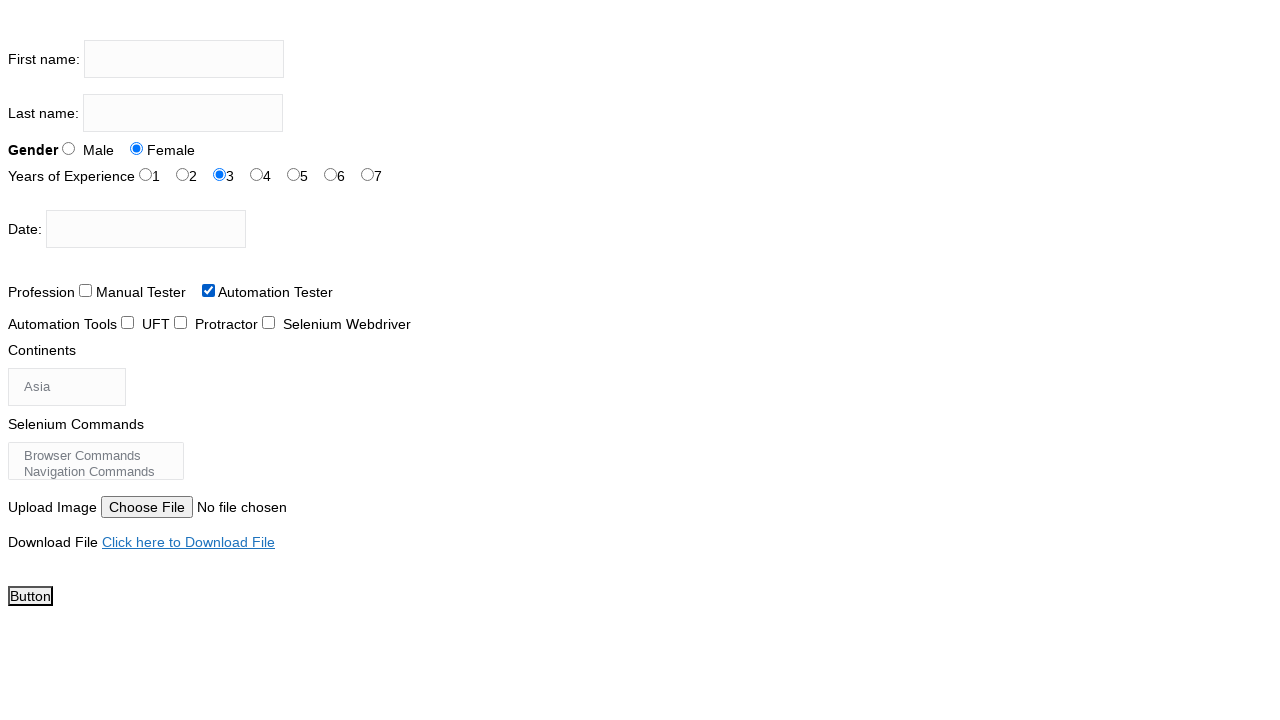